Navigates to RPA Challenge website and clicks the submit button to start the challenge

Starting URL: https://www.rpachallenge.com/

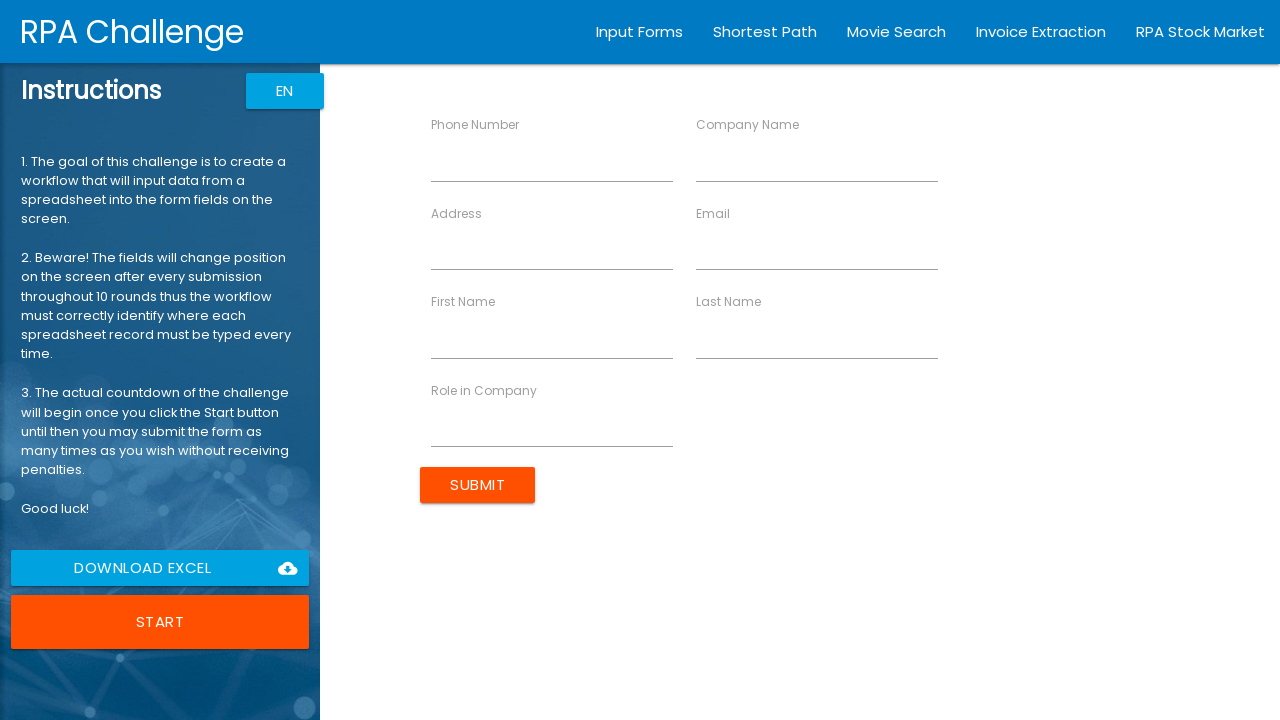

Navigated to RPA Challenge website
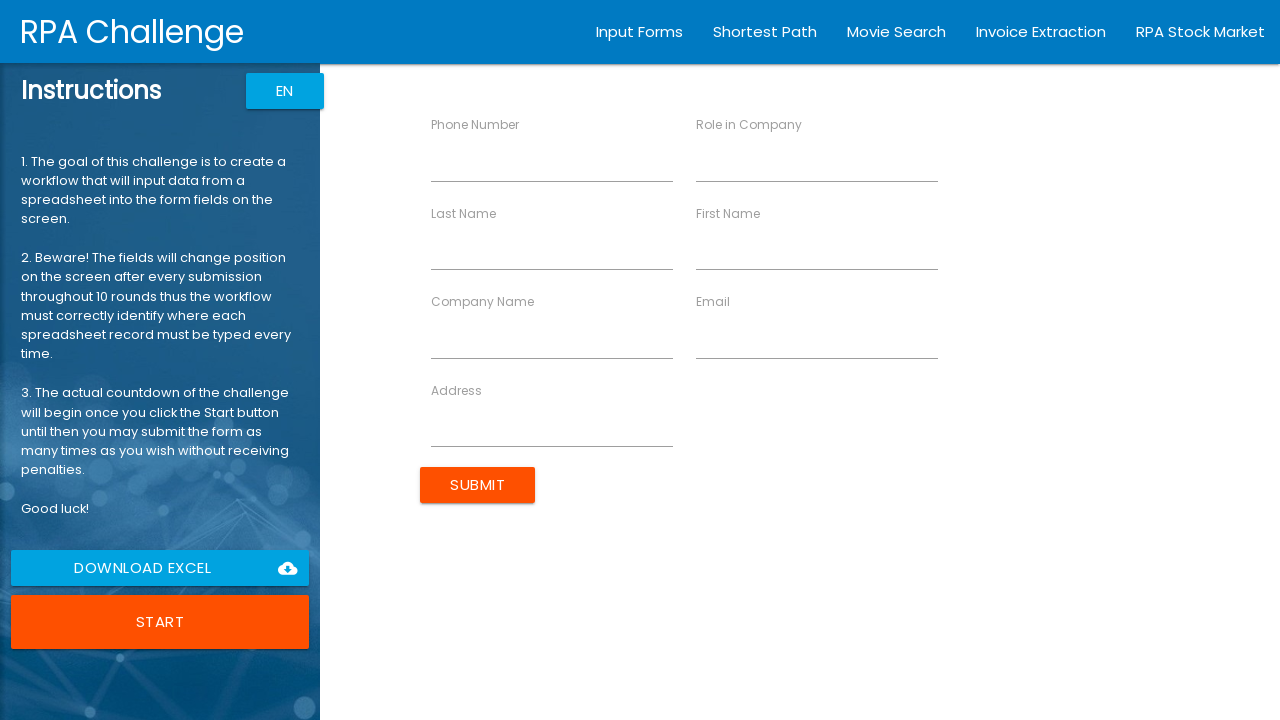

Clicked submit button to start the challenge at (478, 485) on input[type='submit']
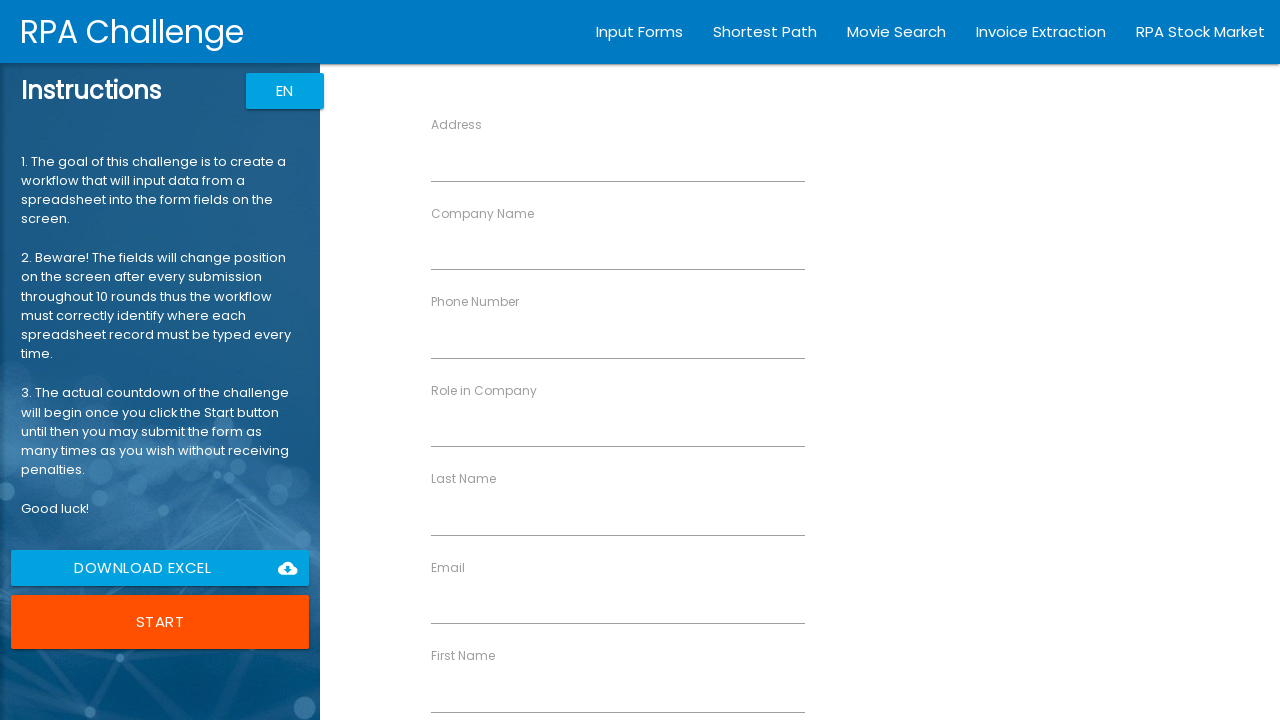

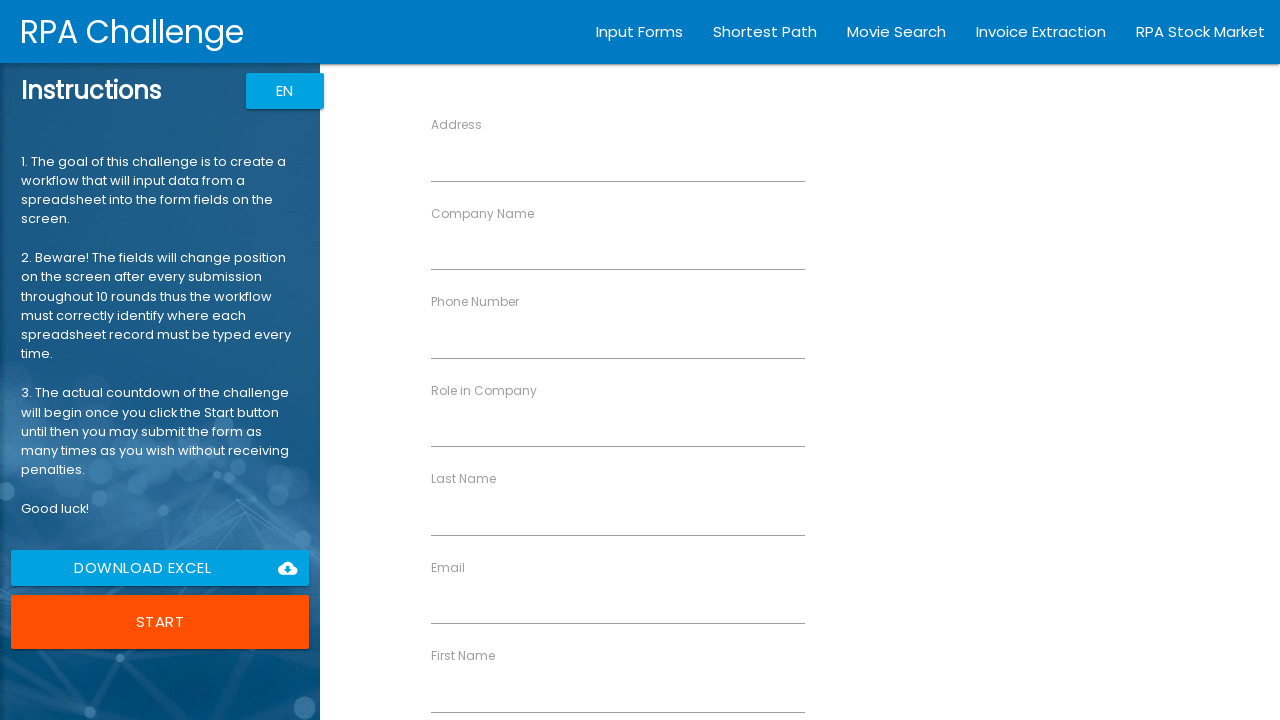